Tests dynamic content loading by clicking a button and waiting for hidden content to become visible

Starting URL: https://the-internet.herokuapp.com/dynamic_loading/1

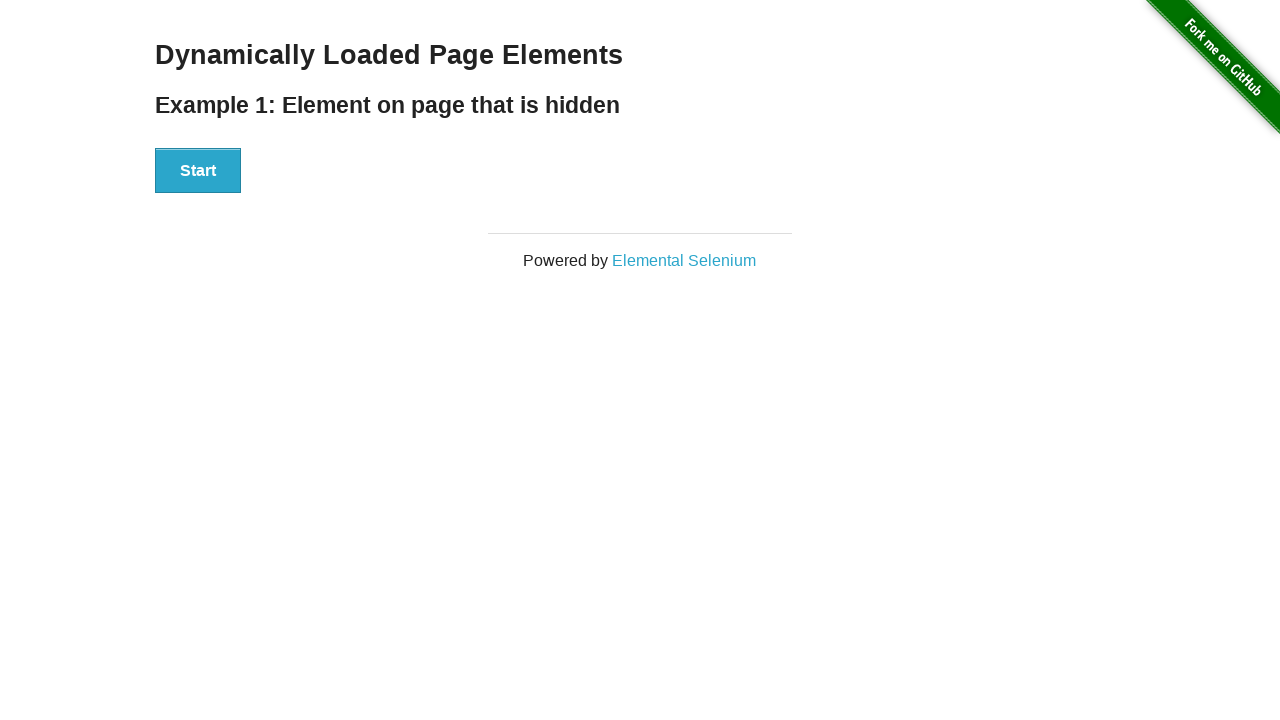

Clicked Start button to trigger dynamic content loading at (198, 171) on xpath=//button[normalize-space()='Start']
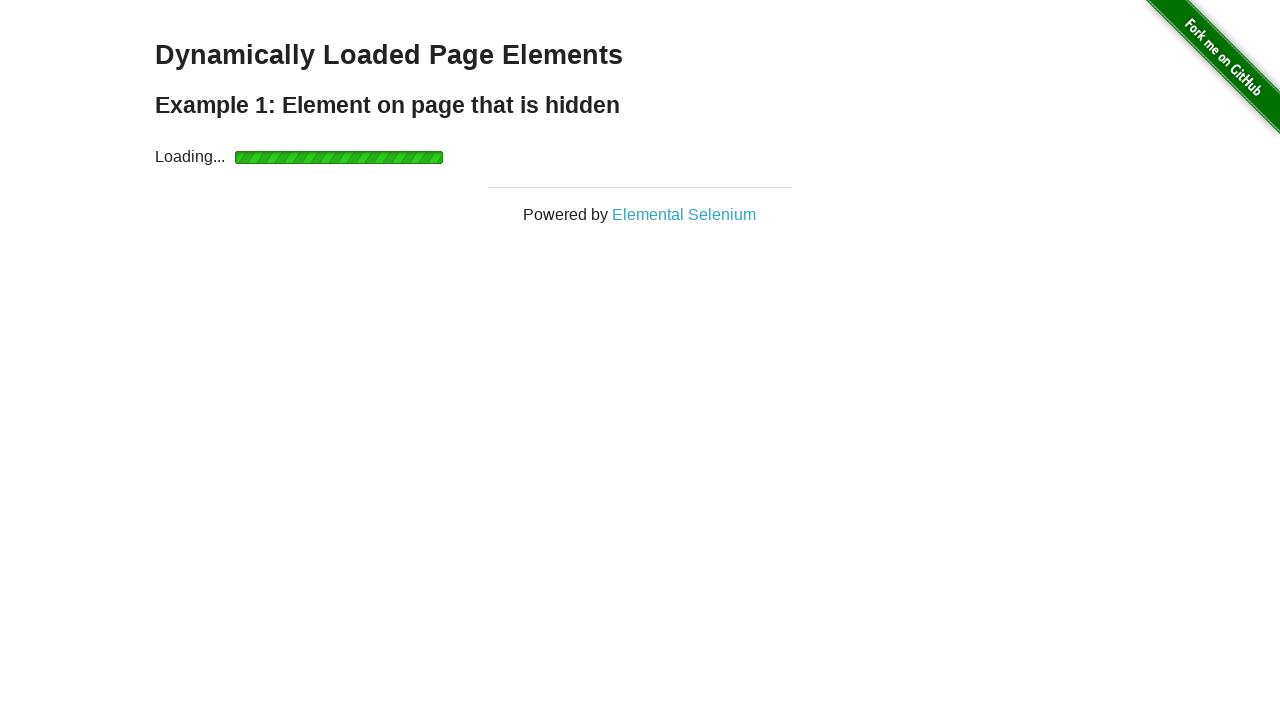

Waited for dynamically loaded content 'Hello World!' to become visible
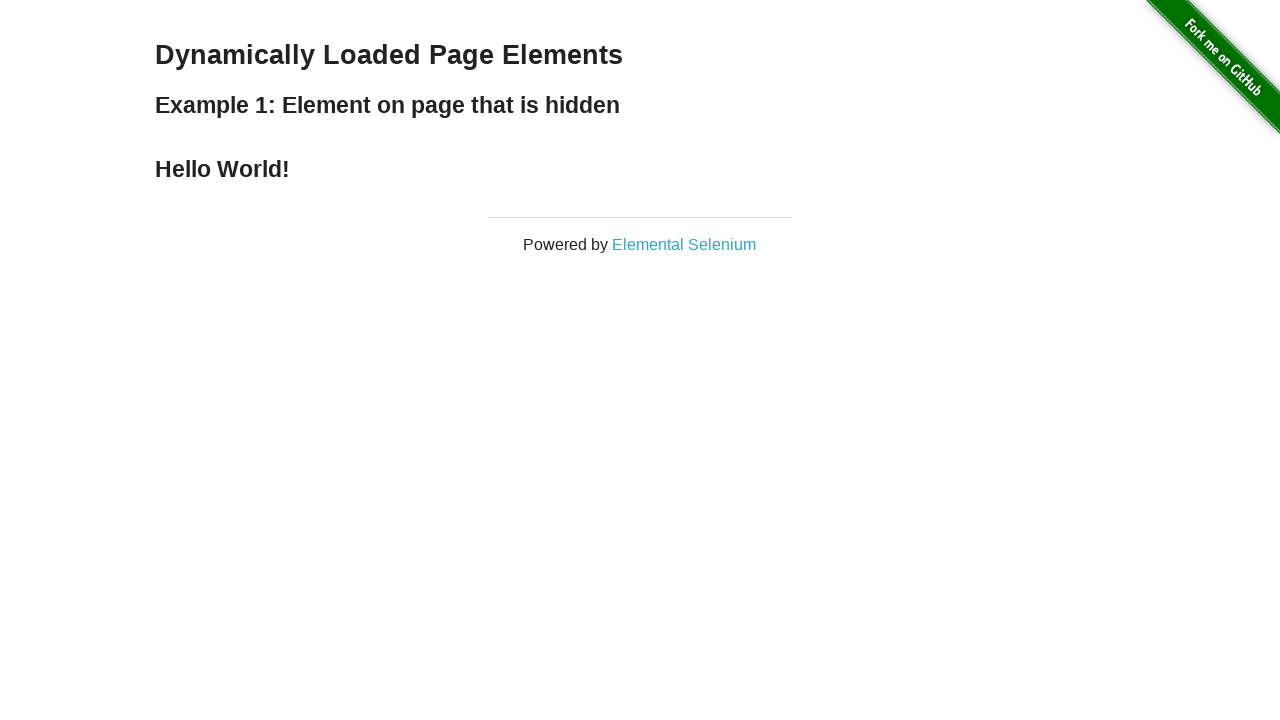

Verified that the text content equals 'Hello World!'
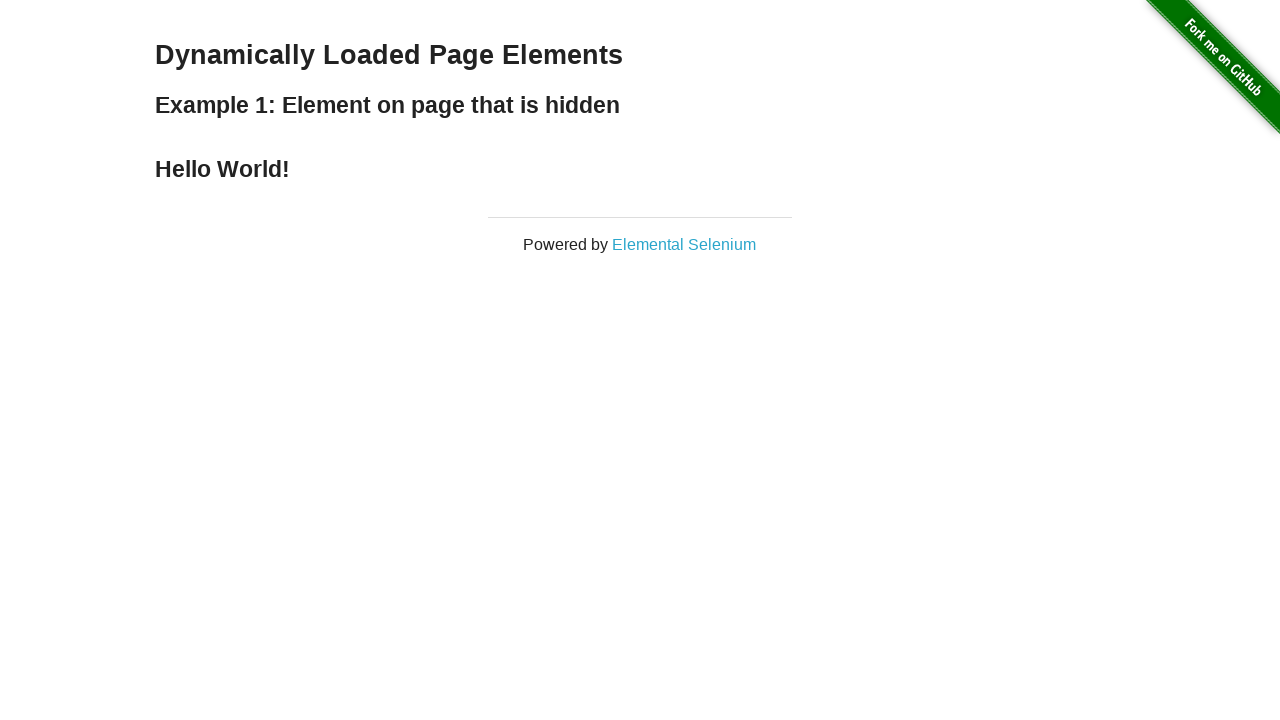

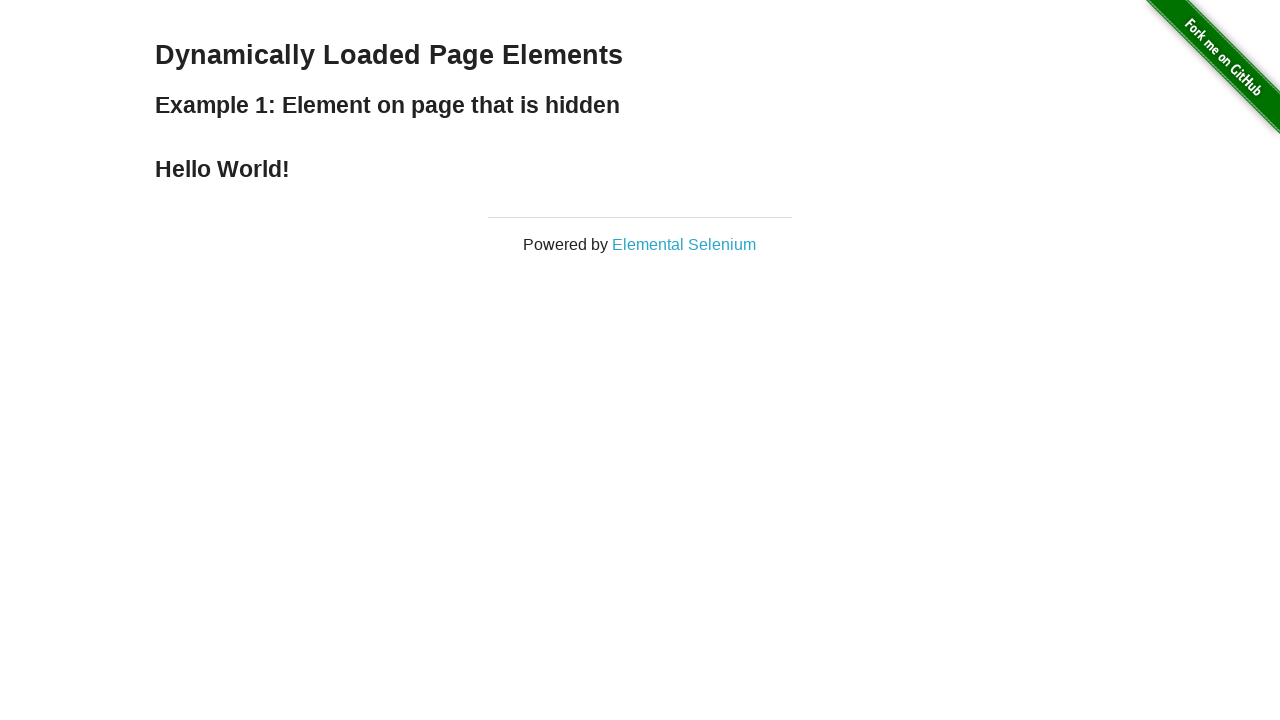